Tests that Clear completed button is hidden when there are no completed items

Starting URL: https://demo.playwright.dev/todomvc

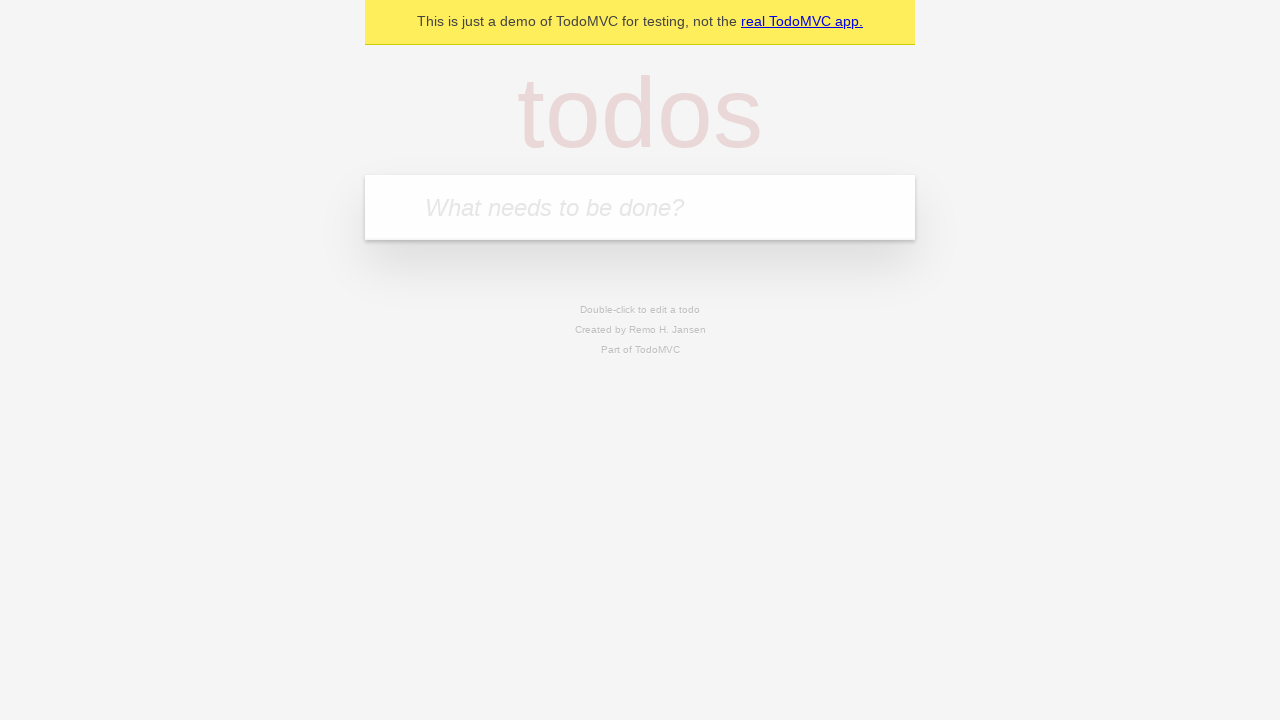

Filled todo input with 'buy some cheese' on internal:attr=[placeholder="What needs to be done?"i]
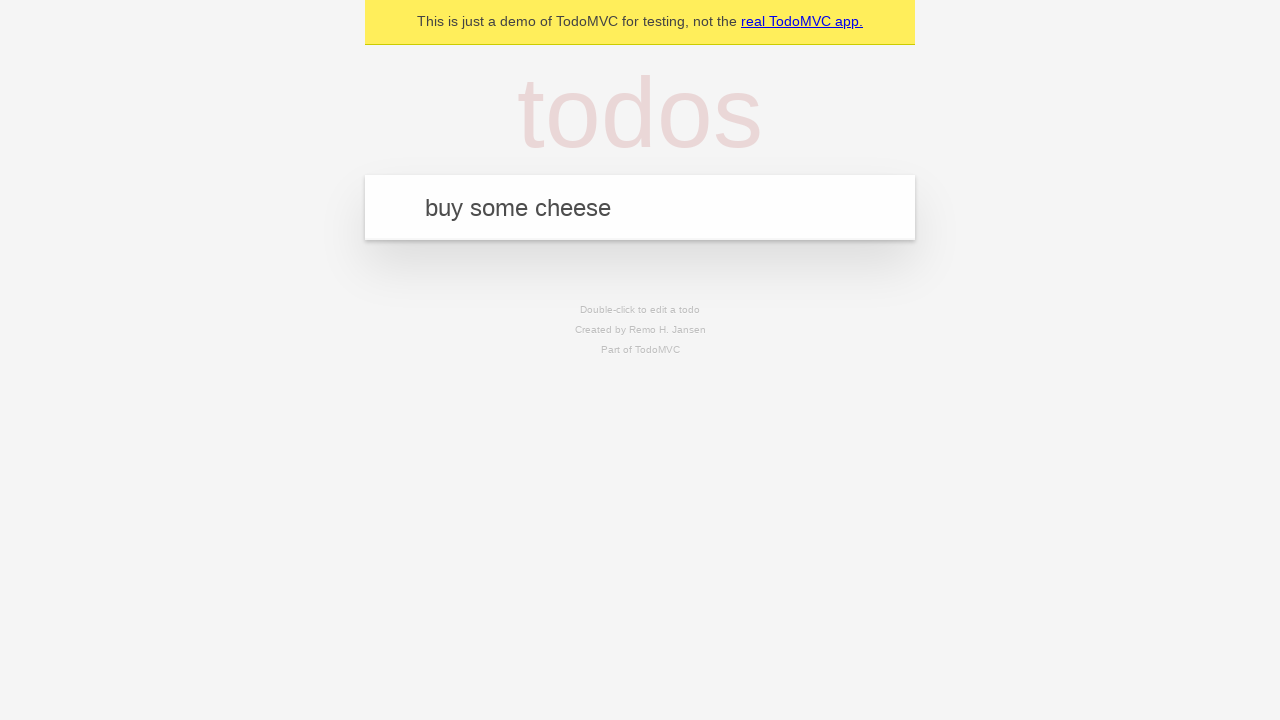

Pressed Enter to create first todo on internal:attr=[placeholder="What needs to be done?"i]
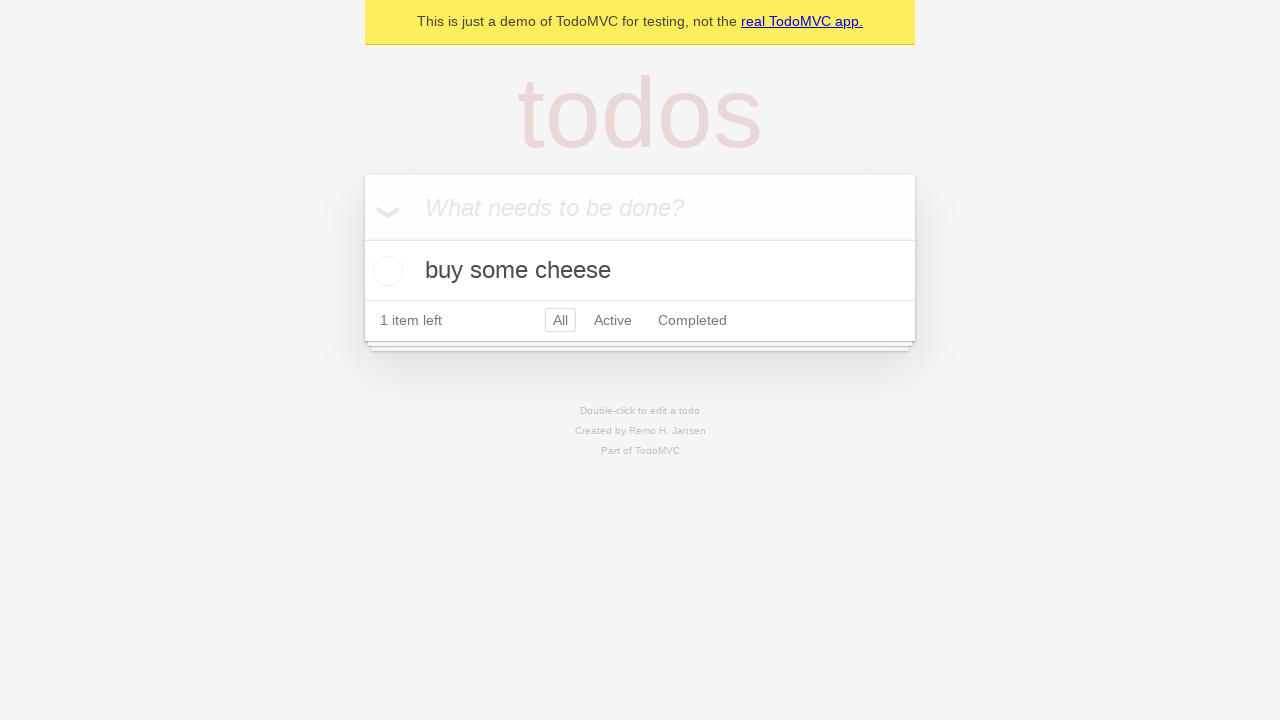

Filled todo input with 'feed the cat' on internal:attr=[placeholder="What needs to be done?"i]
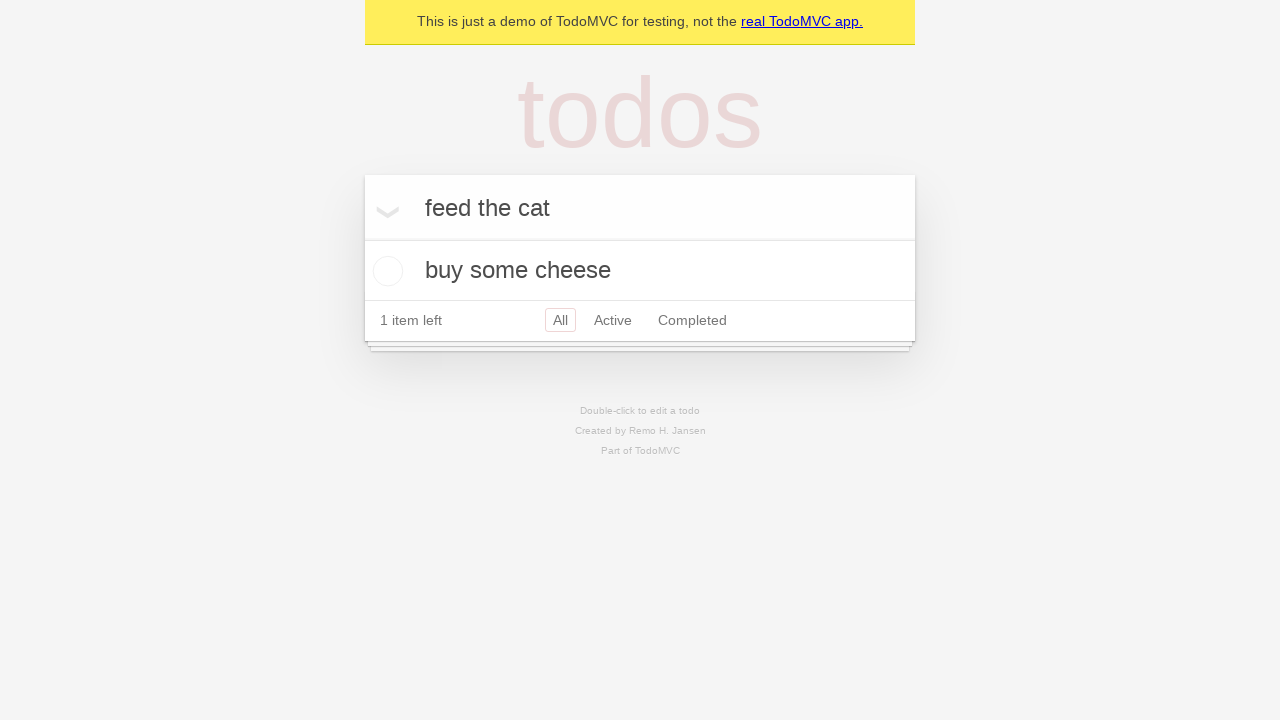

Pressed Enter to create second todo on internal:attr=[placeholder="What needs to be done?"i]
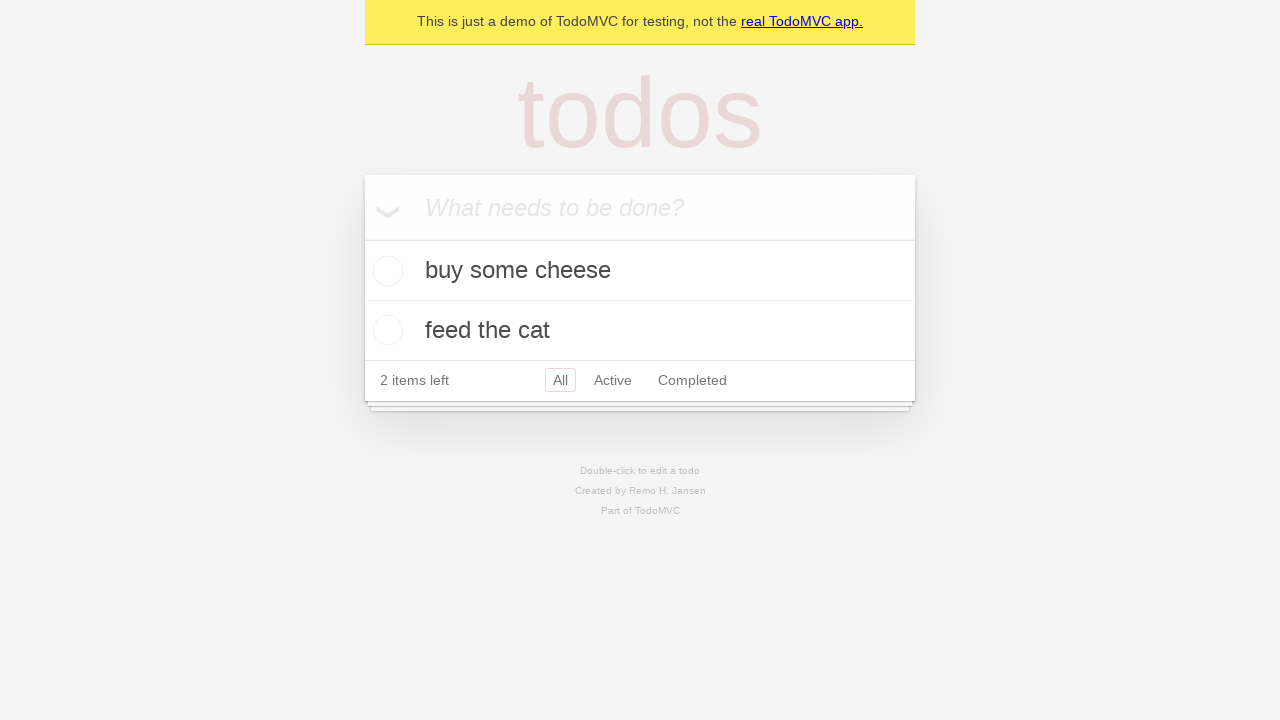

Filled todo input with 'book a doctors appointment' on internal:attr=[placeholder="What needs to be done?"i]
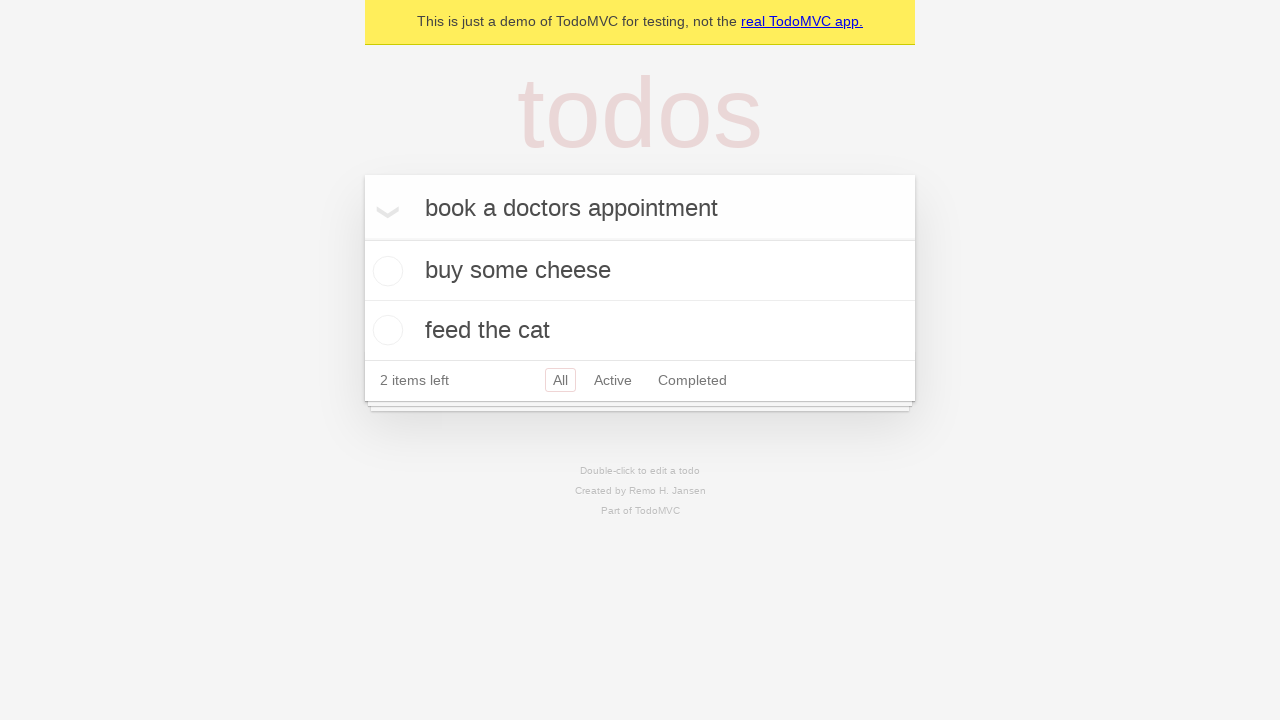

Pressed Enter to create third todo on internal:attr=[placeholder="What needs to be done?"i]
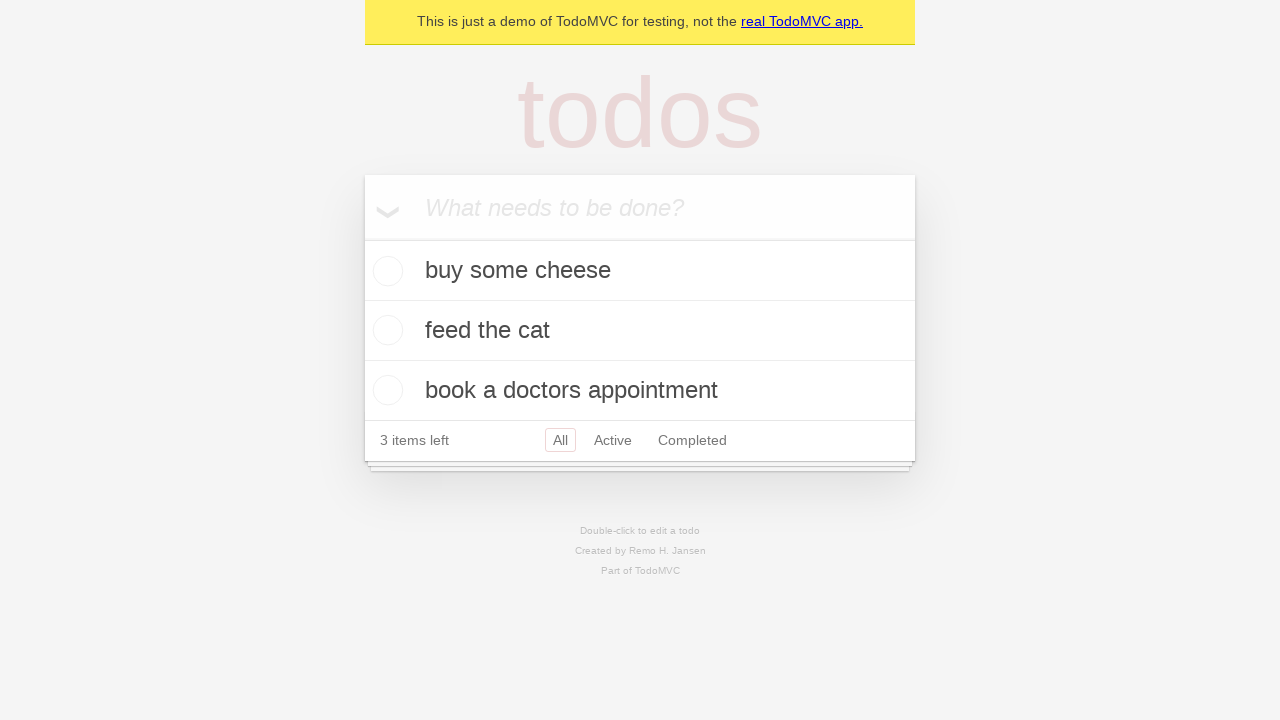

Checked the first todo item as completed at (385, 271) on .todo-list li .toggle >> nth=0
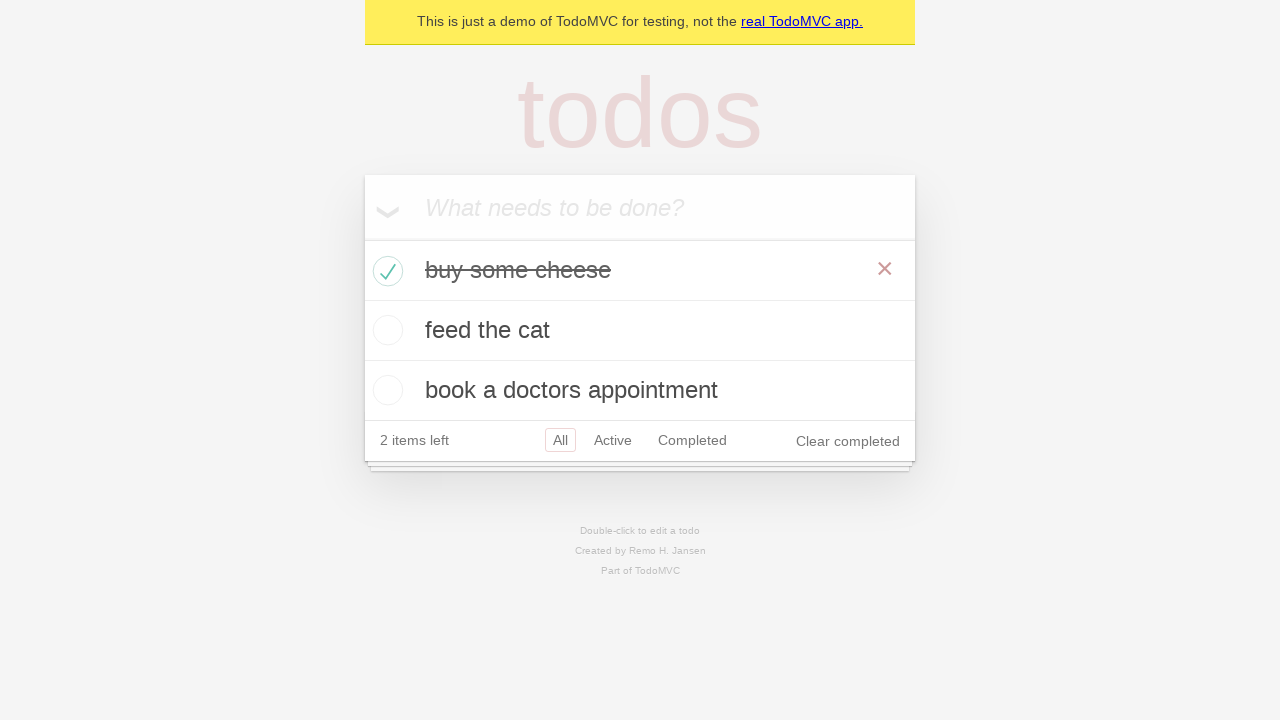

Clicked 'Clear completed' button to remove completed items at (848, 441) on internal:role=button[name="Clear completed"i]
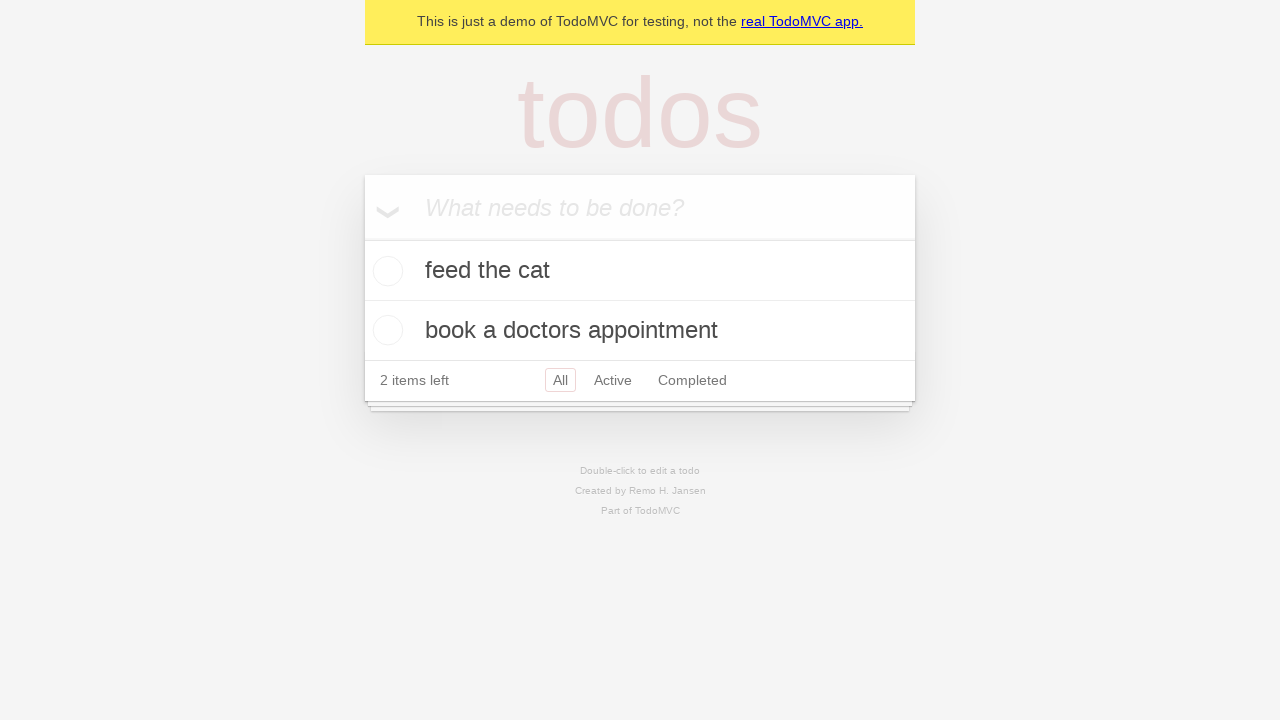

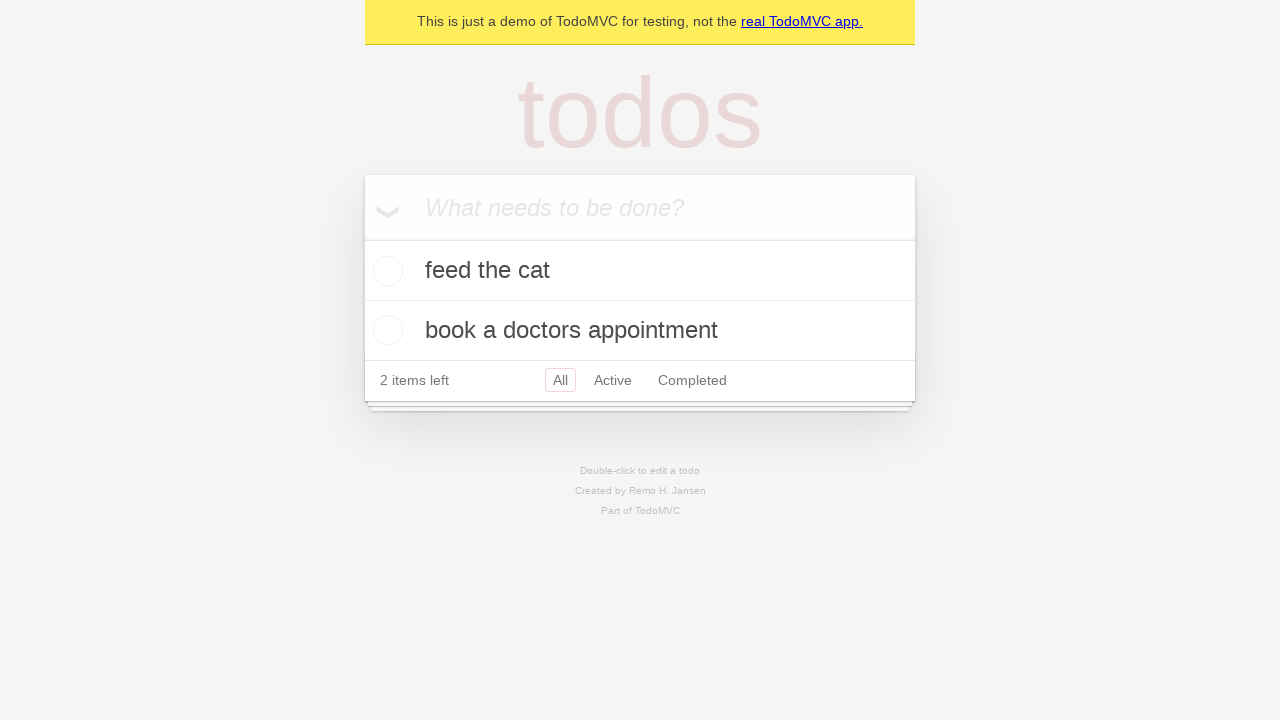